Tests a slow calculator web application by setting a delay value, pressing calculator keys to perform an arithmetic operation, and verifying the result appears on screen

Starting URL: https://bonigarcia.dev/selenium-webdriver-java/slow-calculator.html

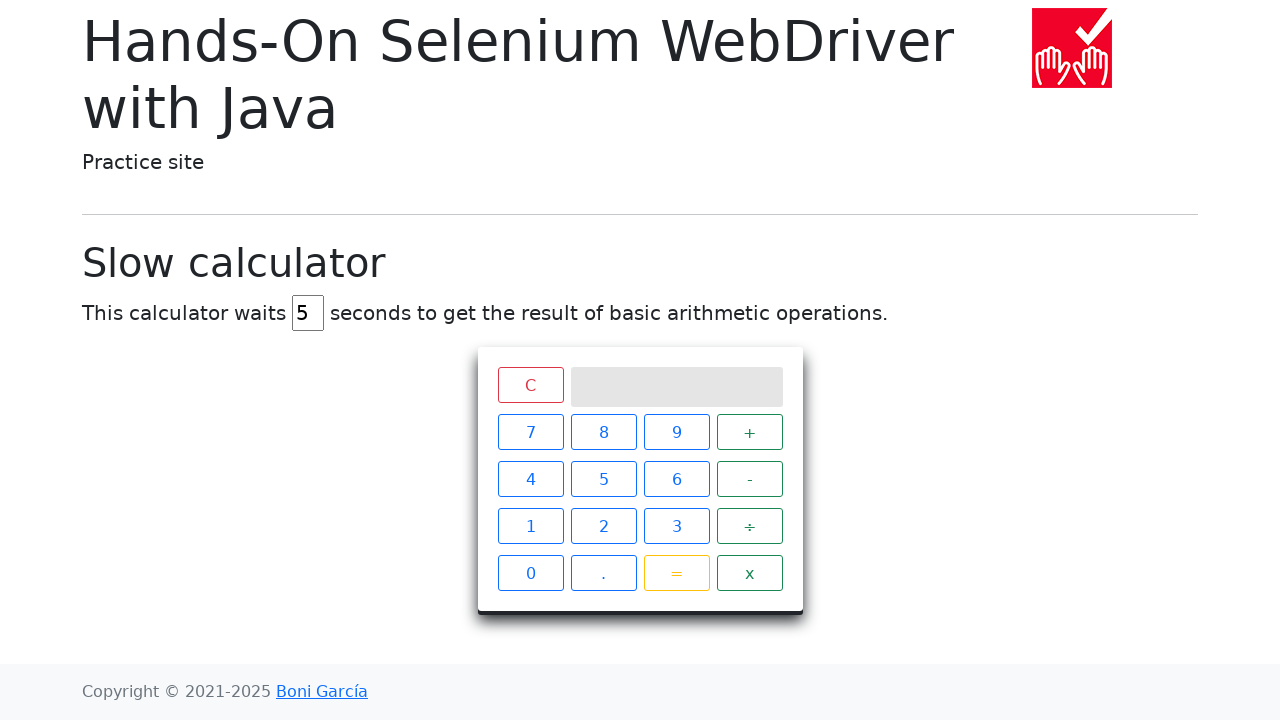

Navigated to slow calculator application
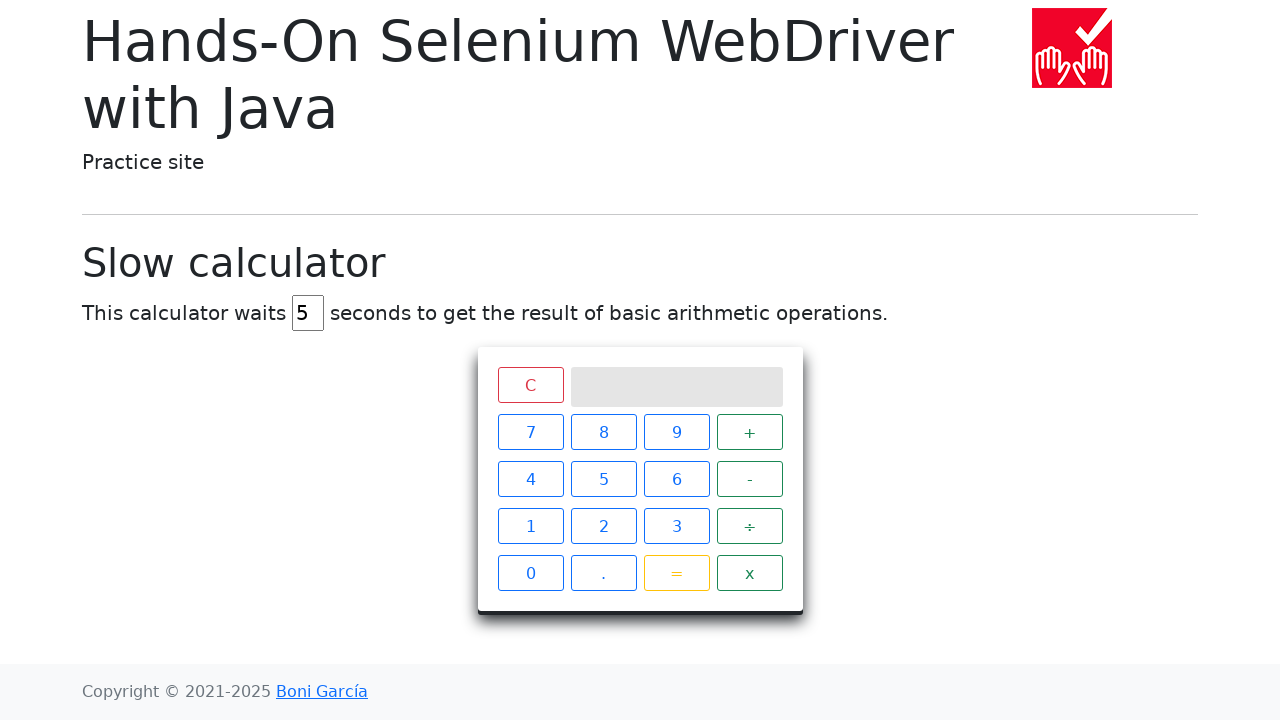

Cleared the delay input field on #delay
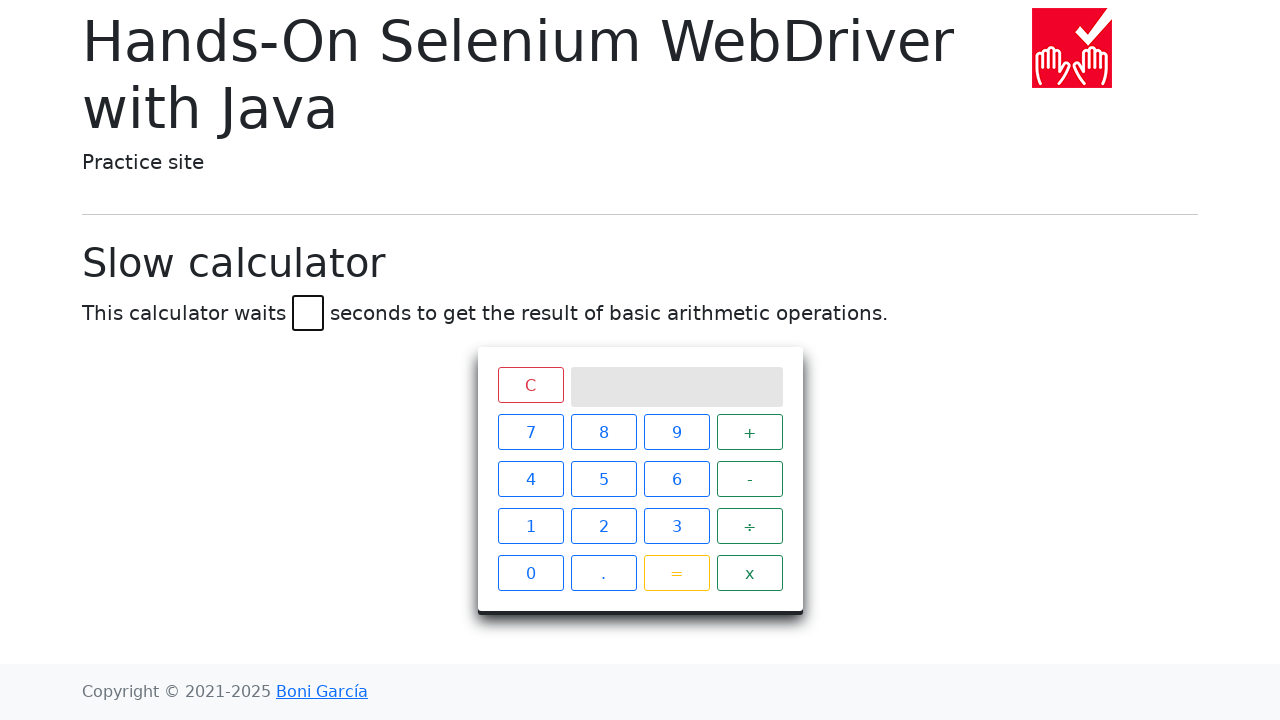

Set delay value to 3 seconds on #delay
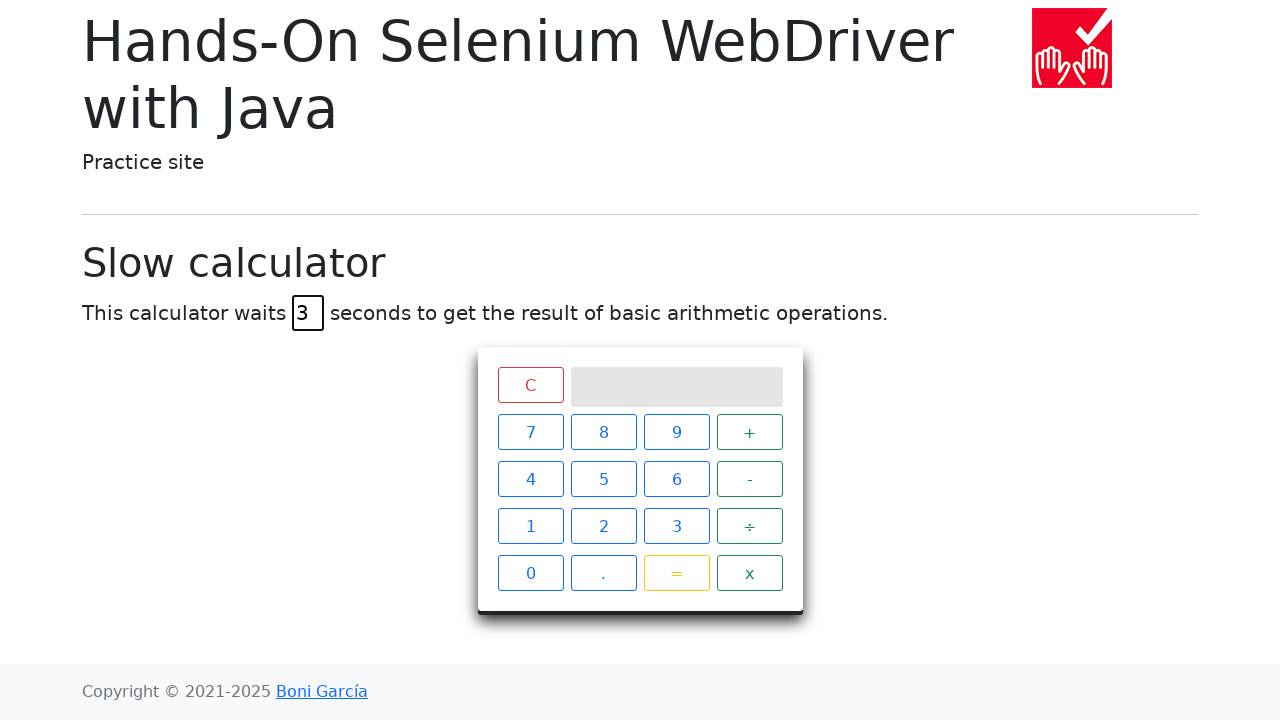

Clicked first calculator operand (7) at (530, 432) on xpath=//*[@id="calculator"]/div[2]/span[1]
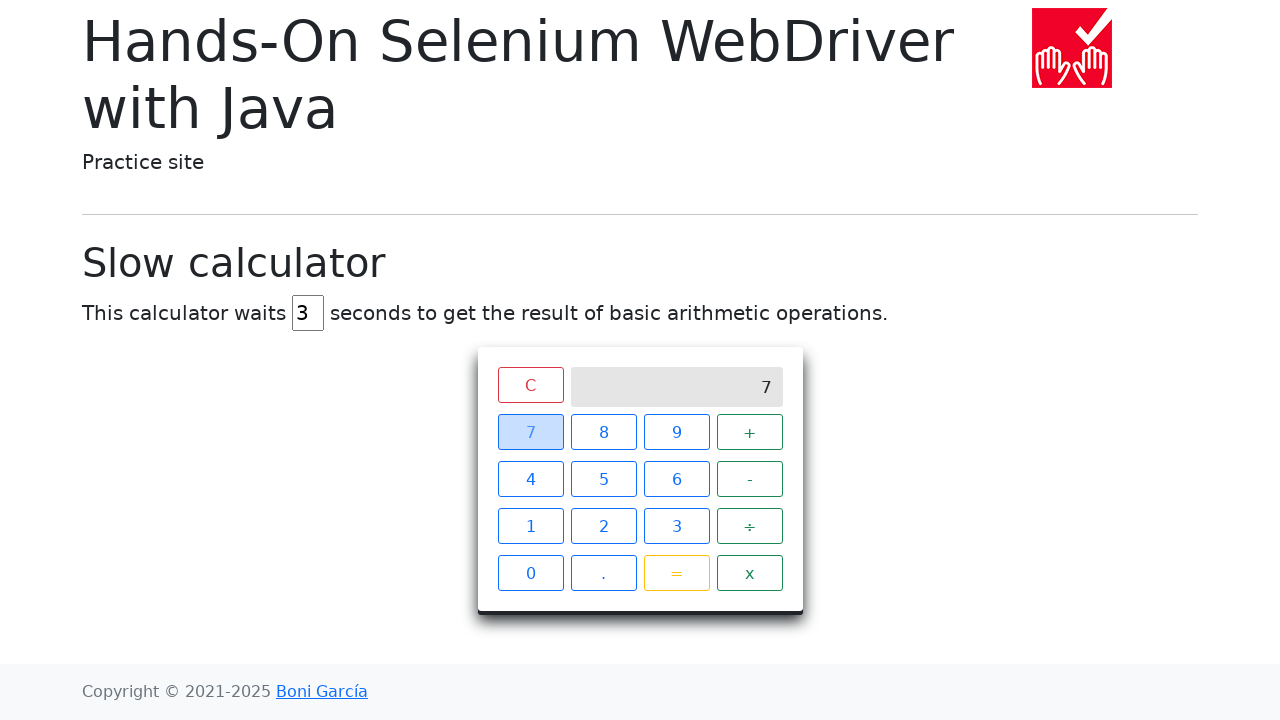

Clicked operator button (plus) at (750, 432) on xpath=//*[@id="calculator"]/div[2]/span[4]
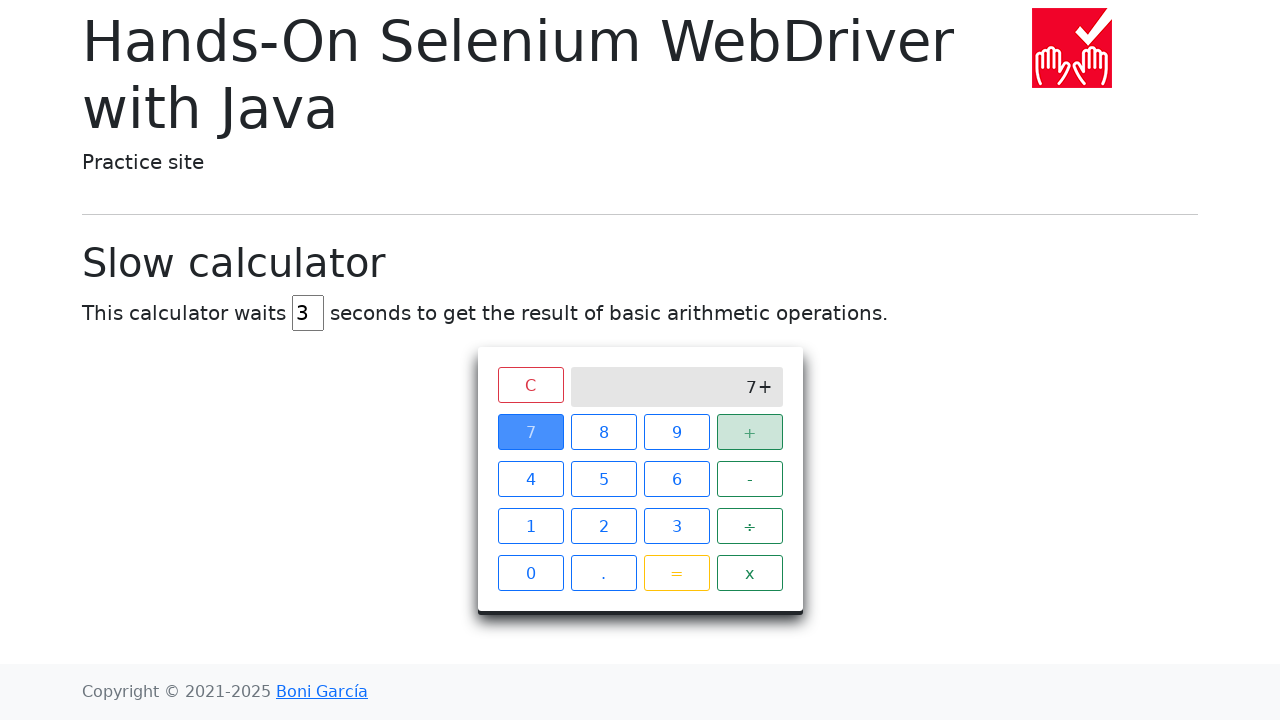

Clicked second calculator operand (8) at (604, 432) on xpath=//*[@id="calculator"]/div[2]/span[2]
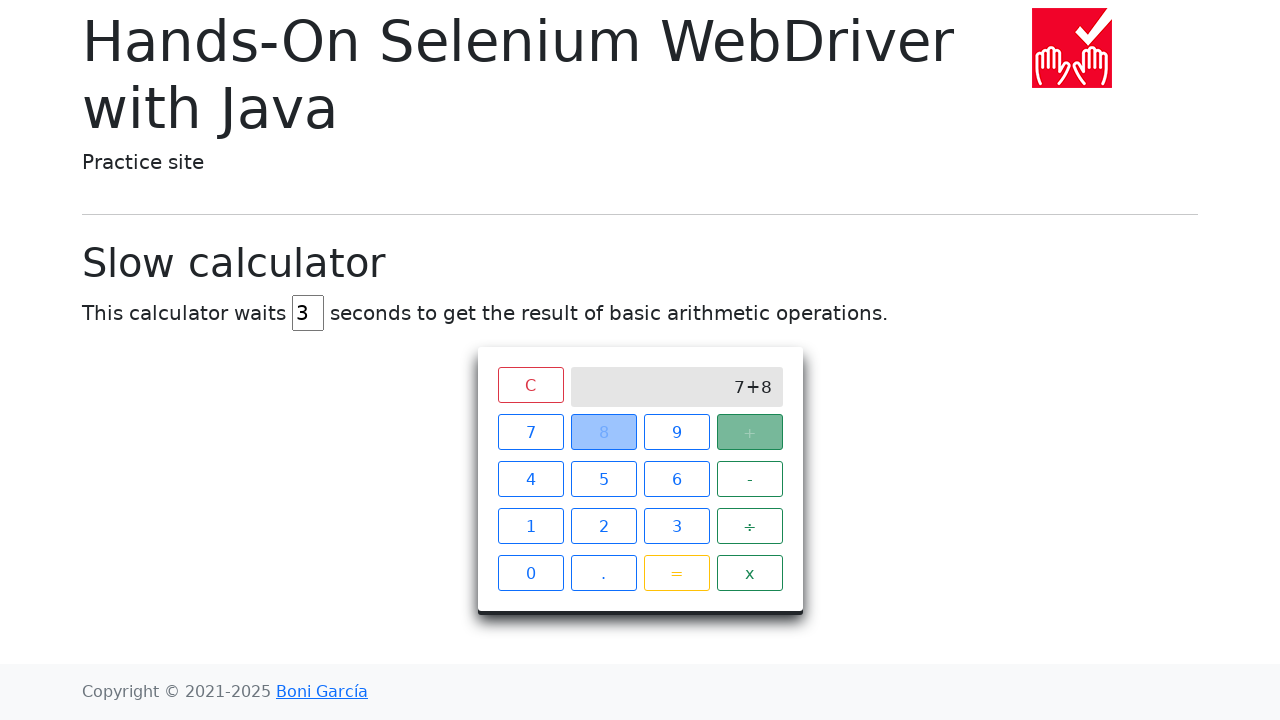

Clicked equals button to calculate result at (676, 573) on xpath=//*[@id="calculator"]/div[2]/span[15]
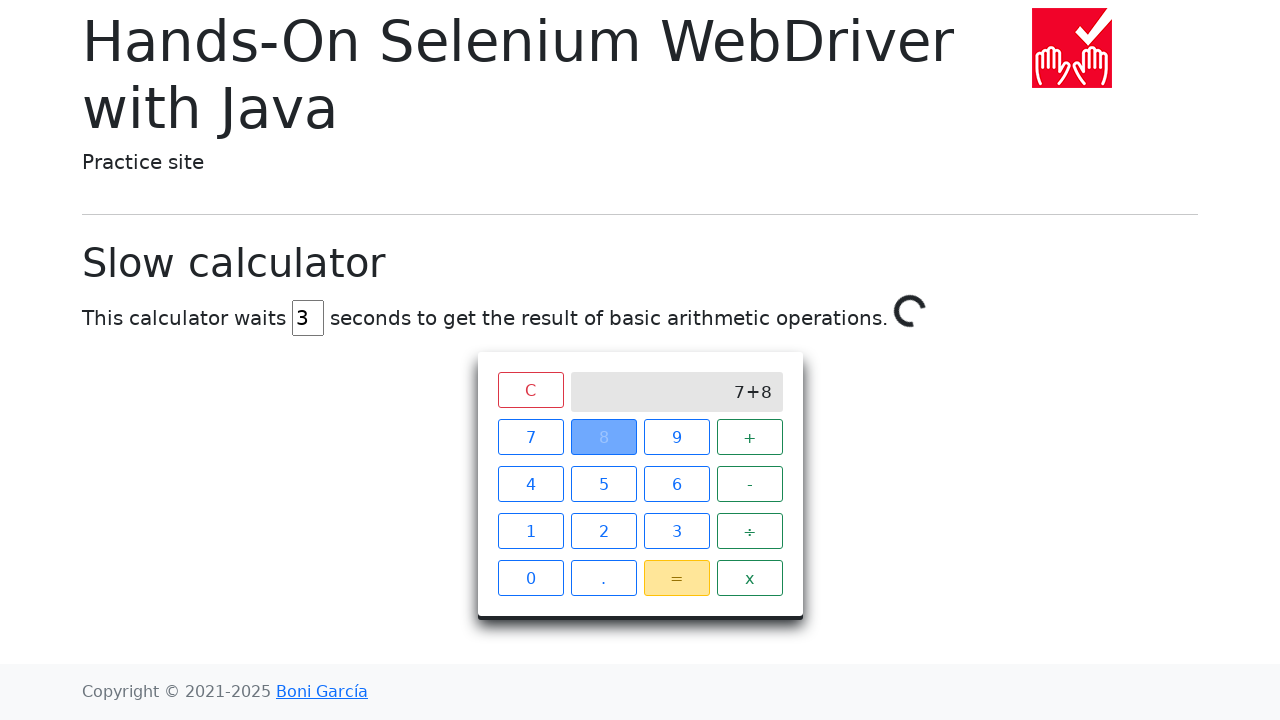

Verified result '15' appeared on calculator screen after delay
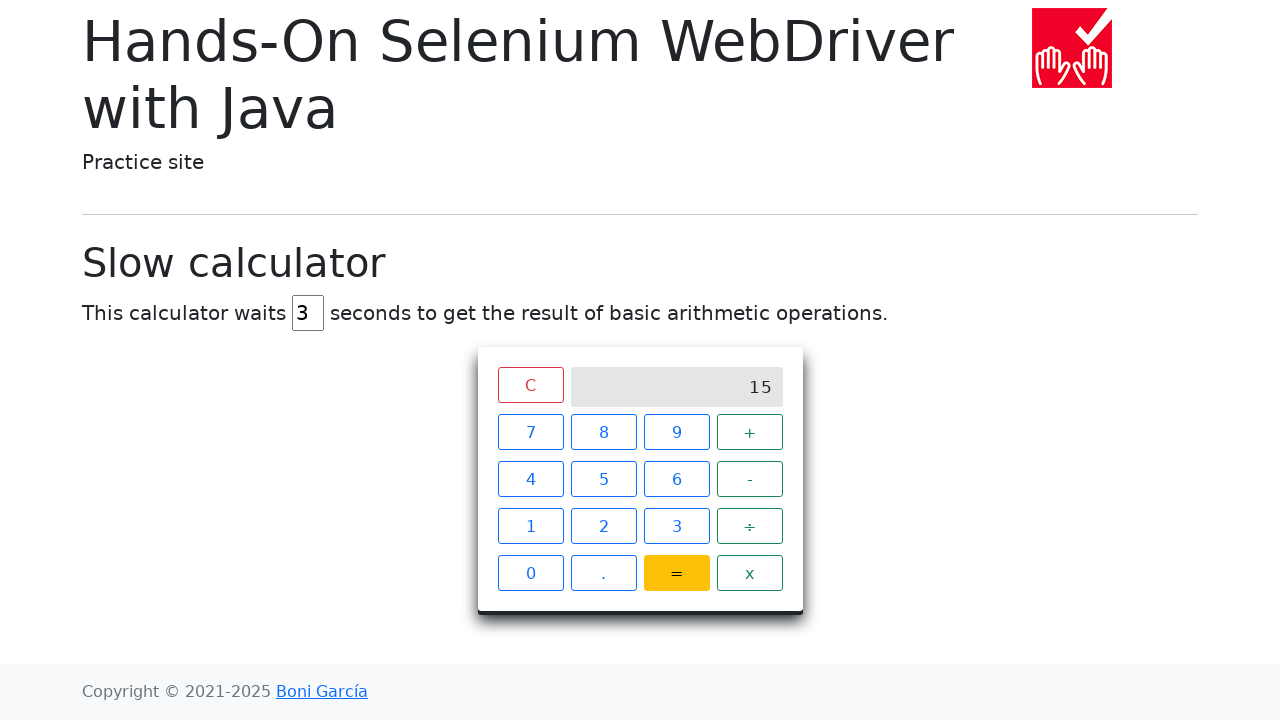

Confirmed calculator screen element is visible
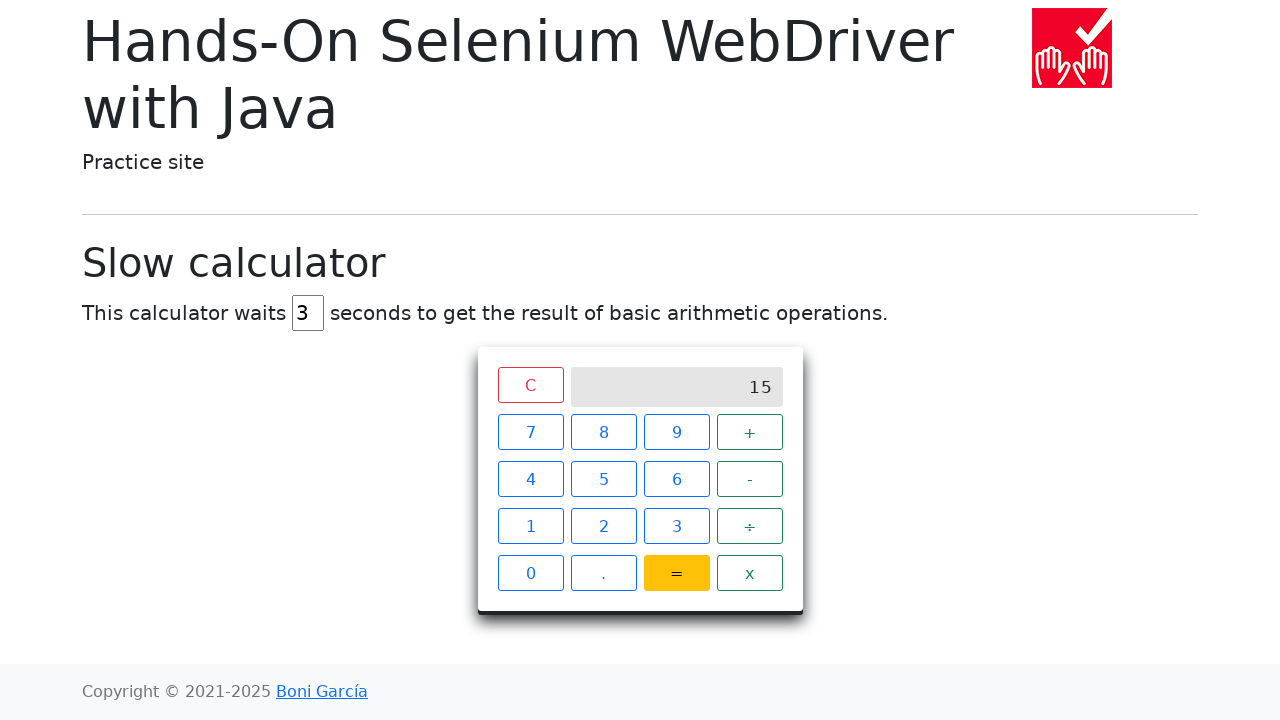

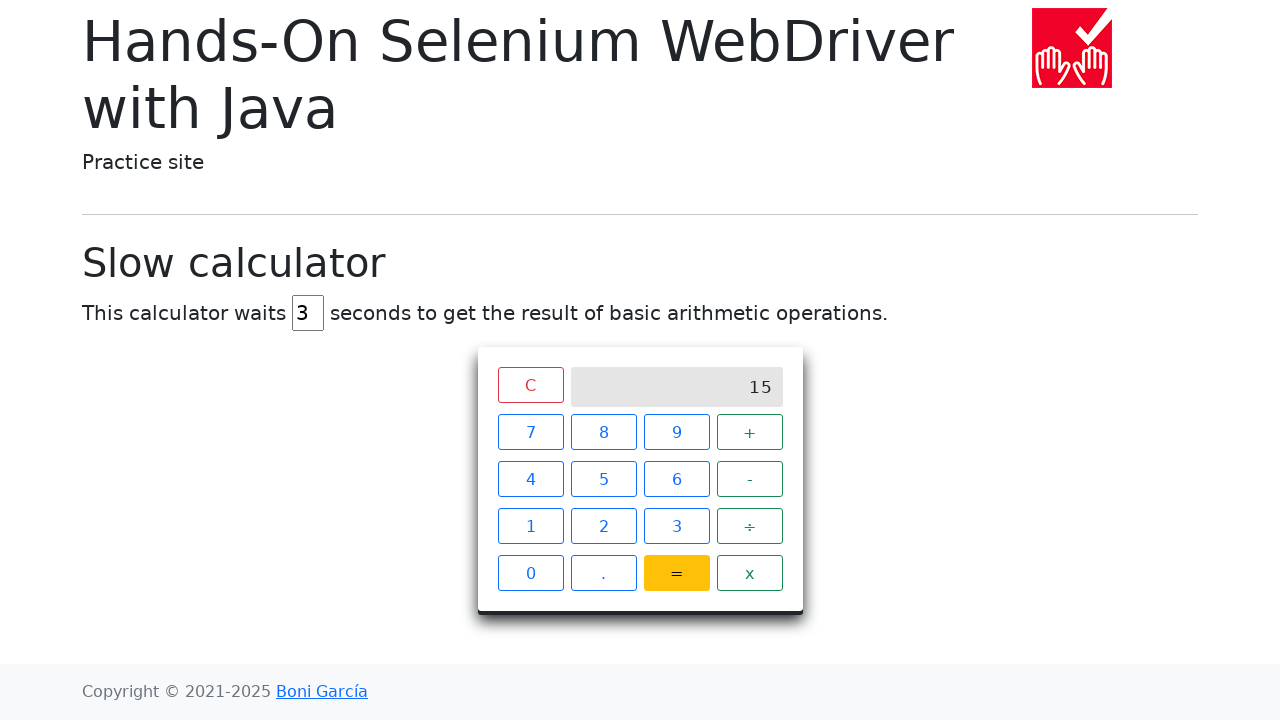